Tests JavaScript alert handling by navigating within an iframe, selecting an option from a dropdown, clicking an alert button, and accepting the alert dialog.

Starting URL: https://www.hyrtutorials.com/p/frames-practice.html

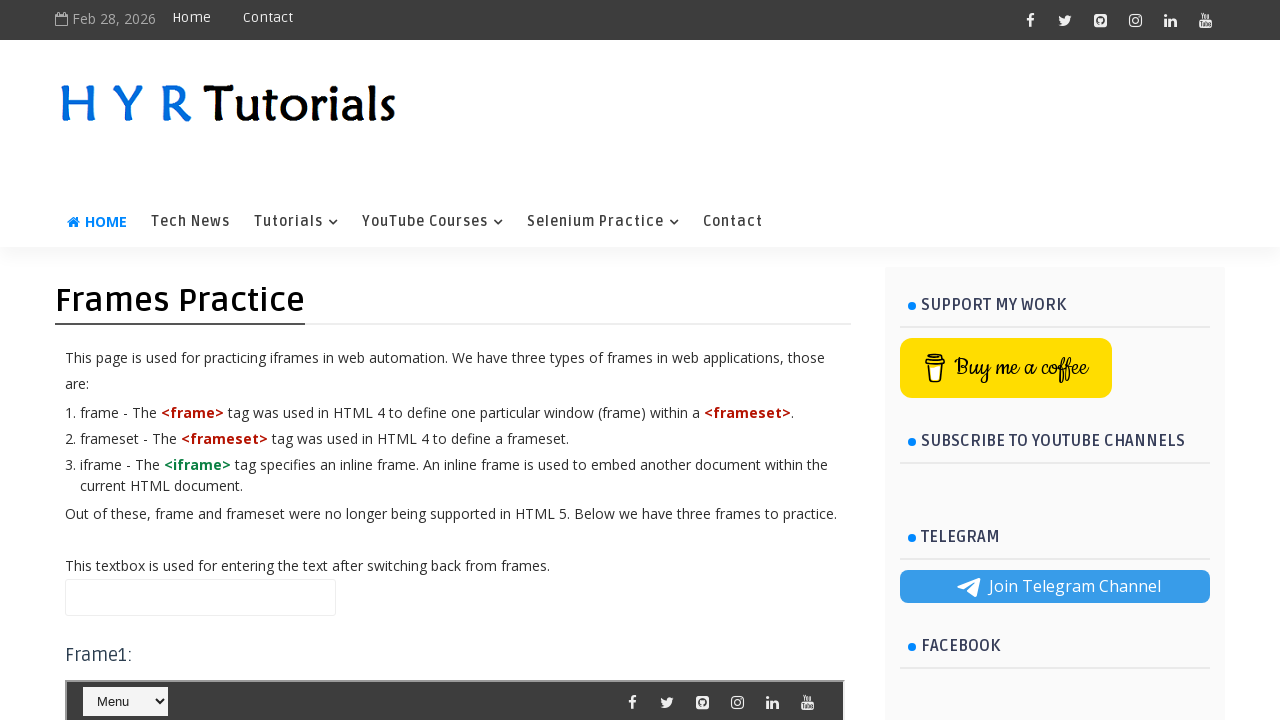

Located iframe with id 'frm1'
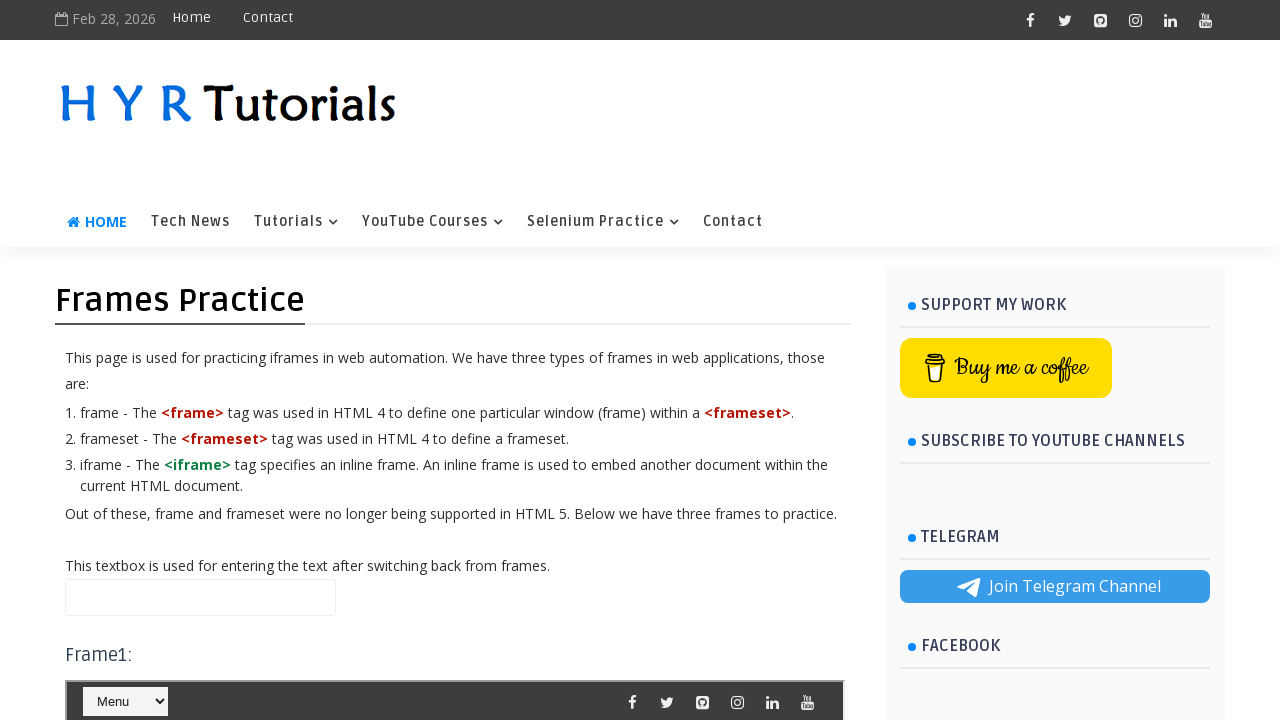

Selected '- Alerts' option from dropdown in iframe on iframe#frm1 >> internal:control=enter-frame >> #selectnav1
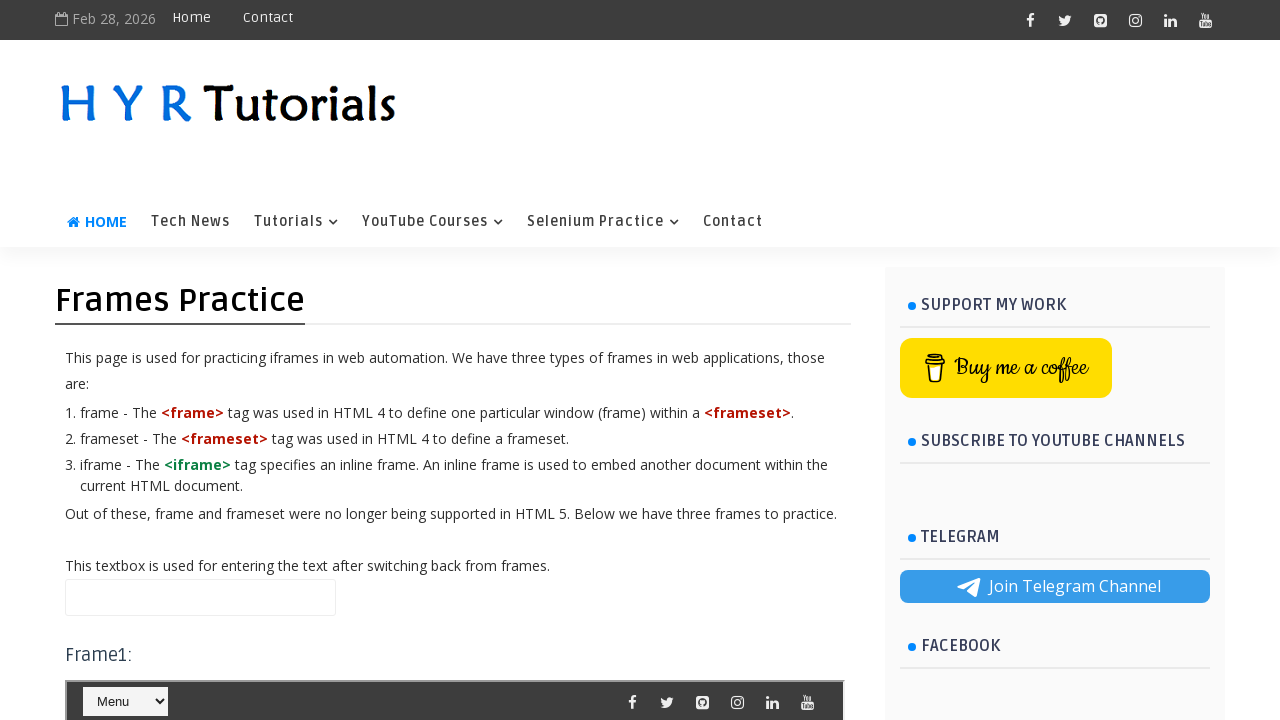

Located alert button element
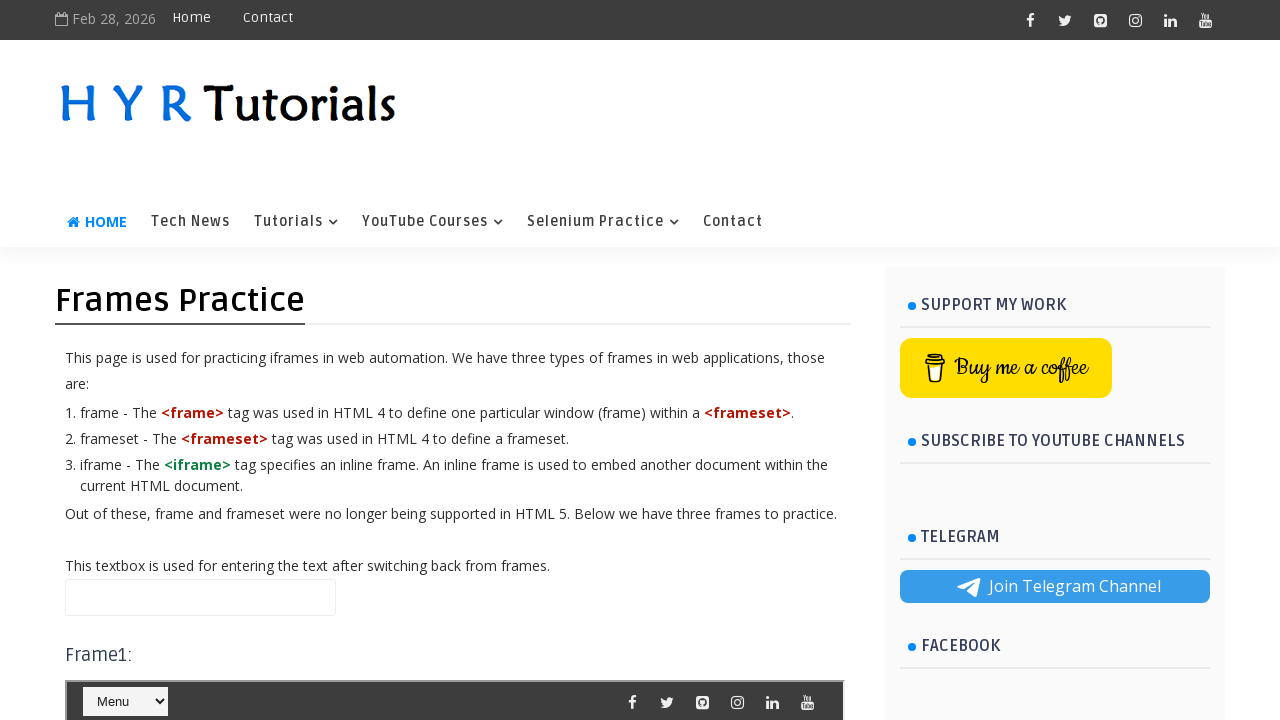

Scrolled alert button into view
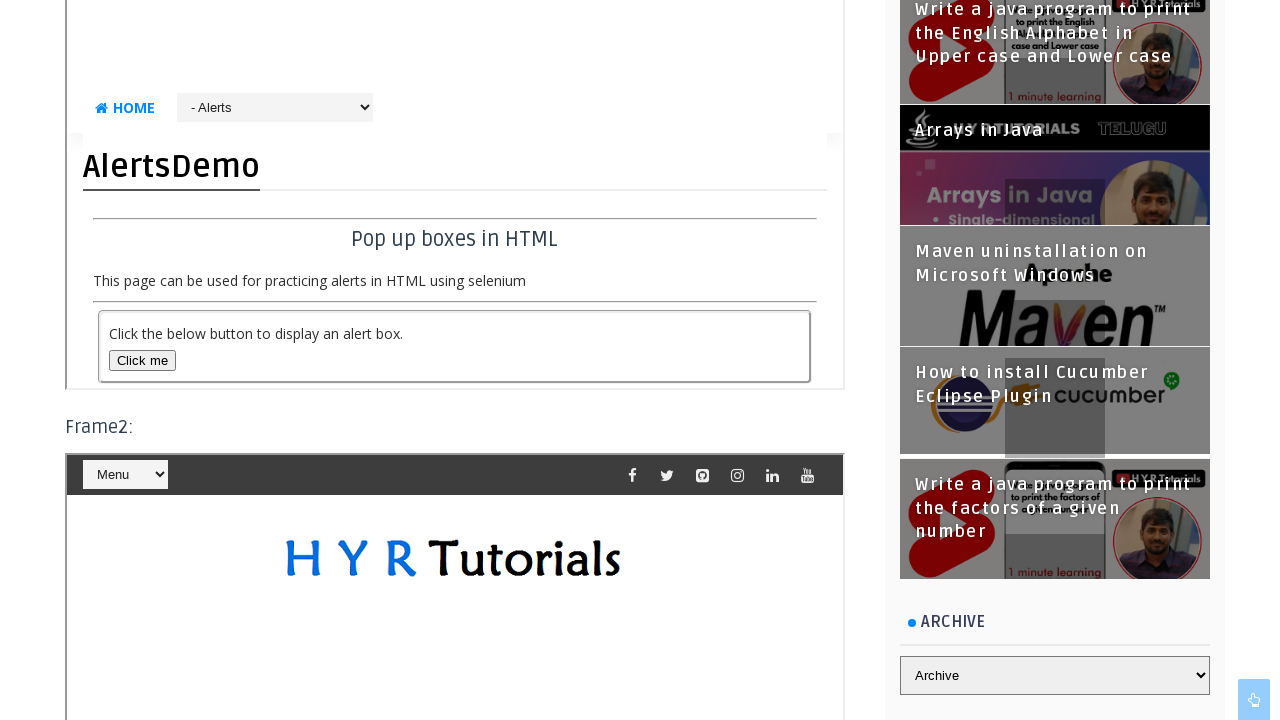

Set up dialog handler to automatically accept alerts
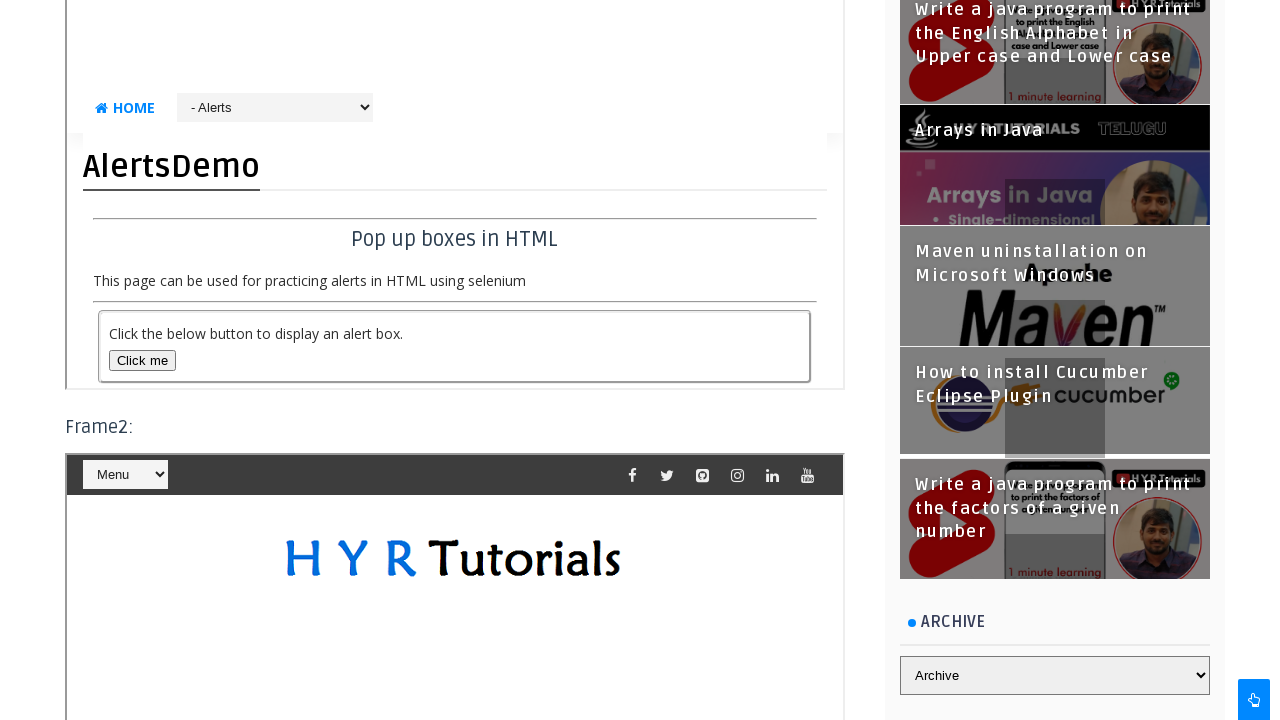

Clicked alert button to trigger JavaScript alert at (142, 360) on iframe#frm1 >> internal:control=enter-frame >> button#alertBox
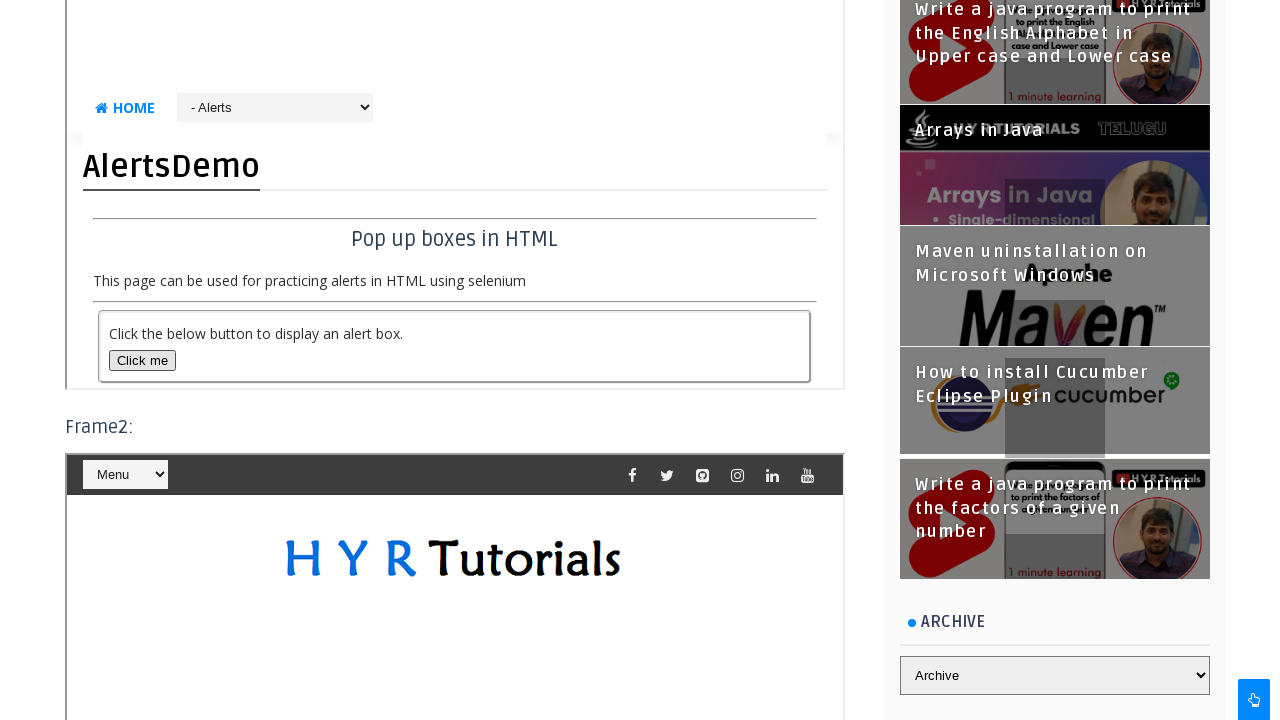

Waited for alert dialog to be handled
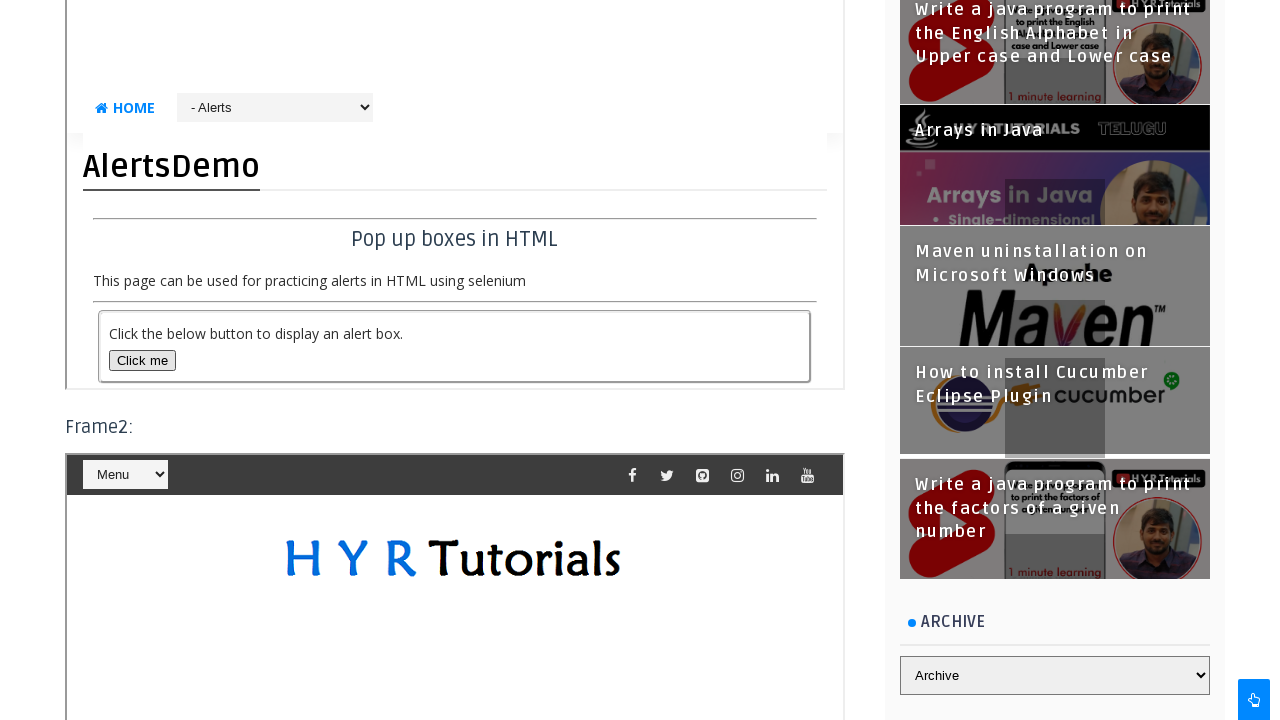

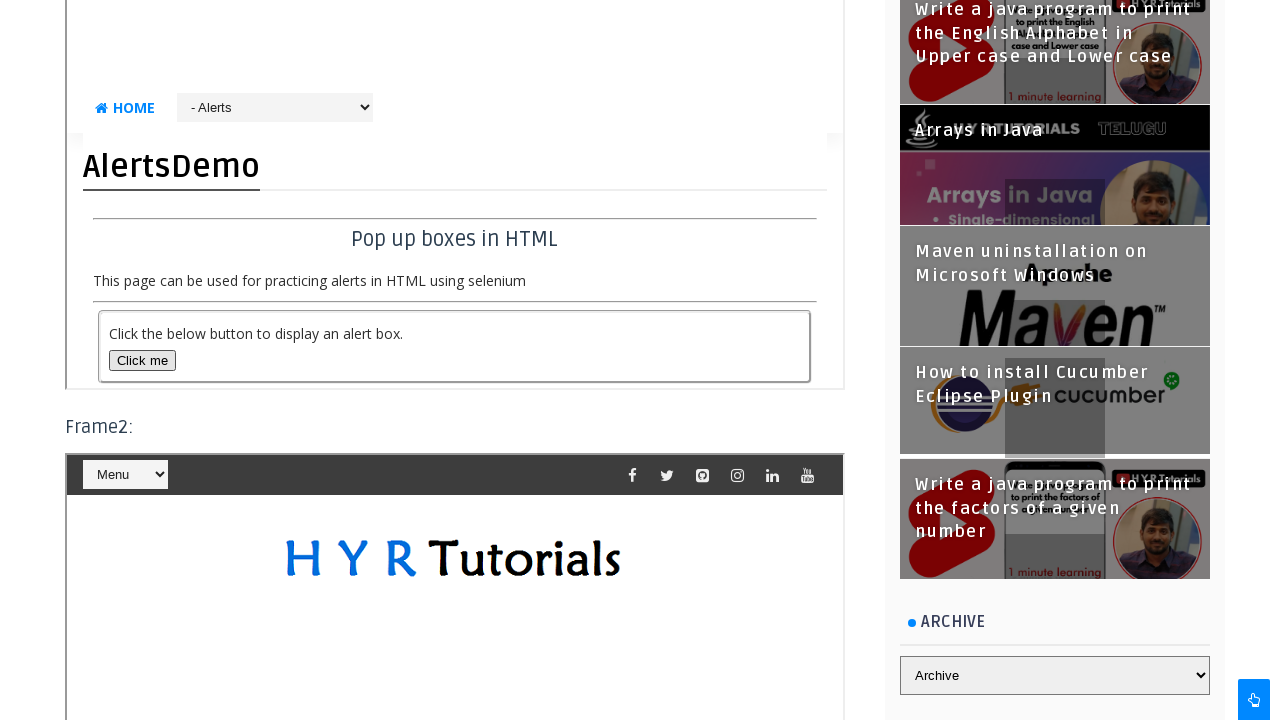